Navigates to the Form Authentication page and verifies the page heading displays "Login Page"

Starting URL: https://the-internet.herokuapp.com/

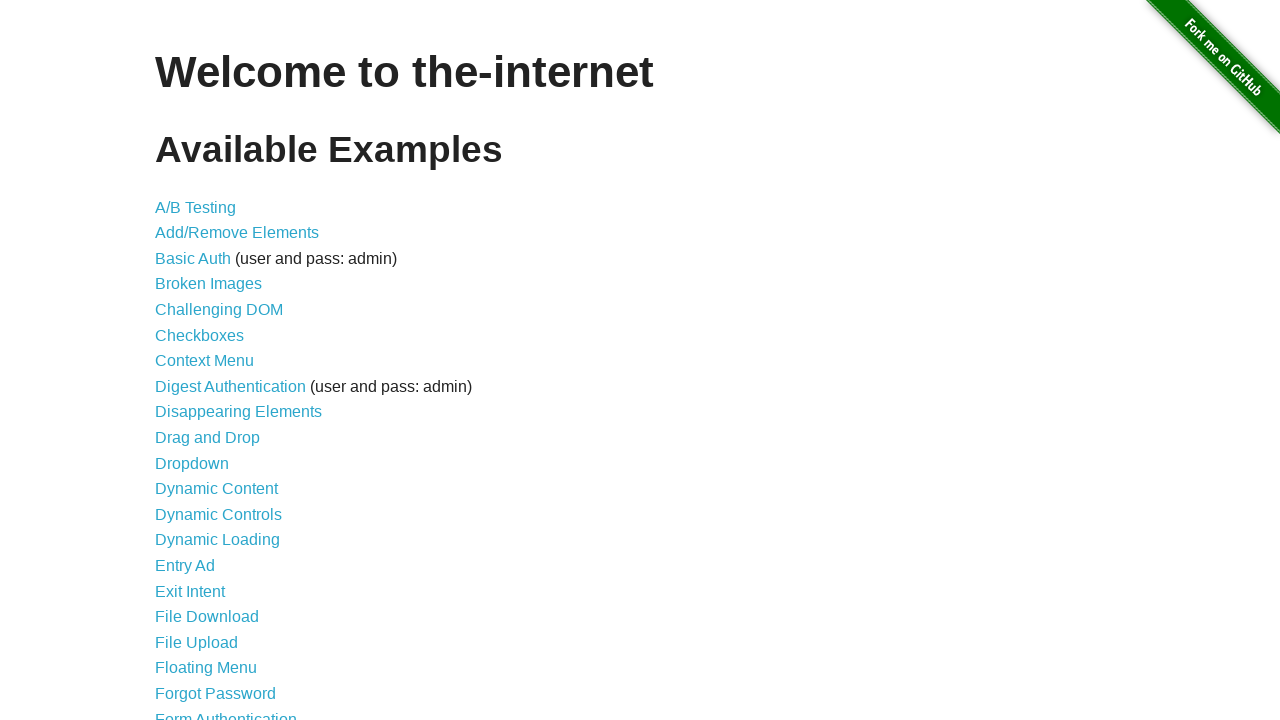

Clicked on Form Authentication link at (226, 712) on a:text('Form Authentication')
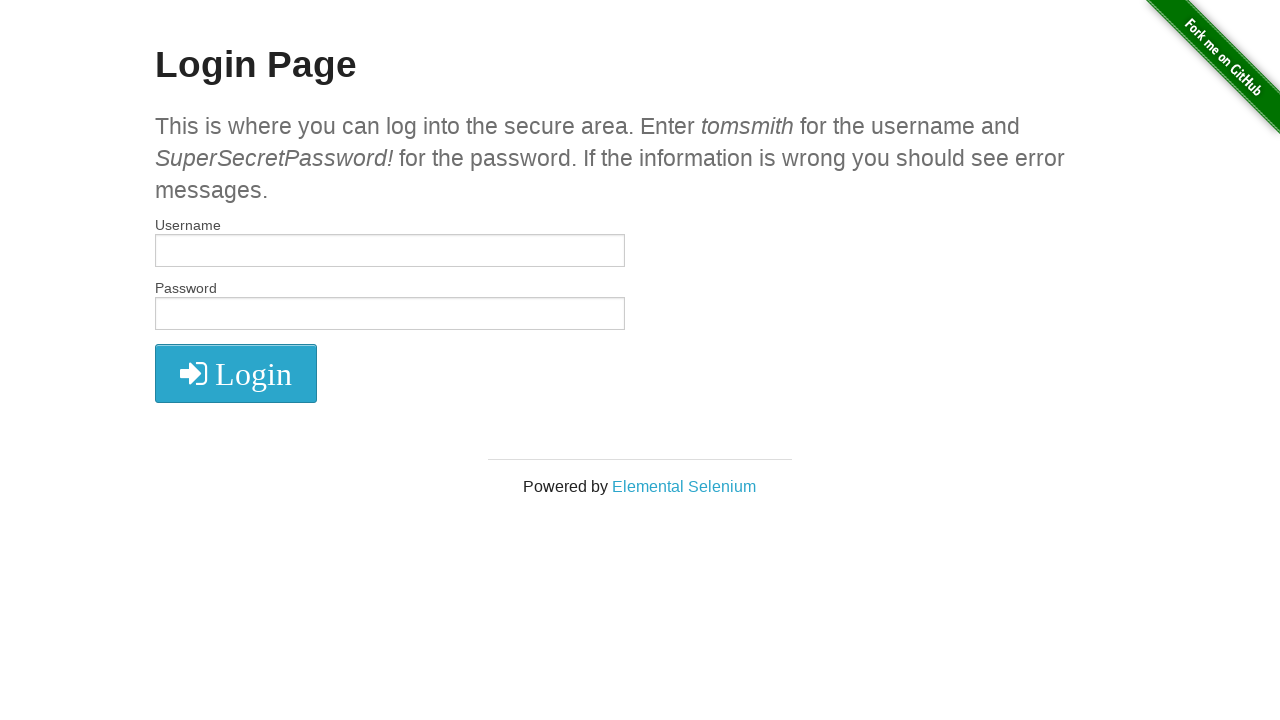

Waited for heading to be visible
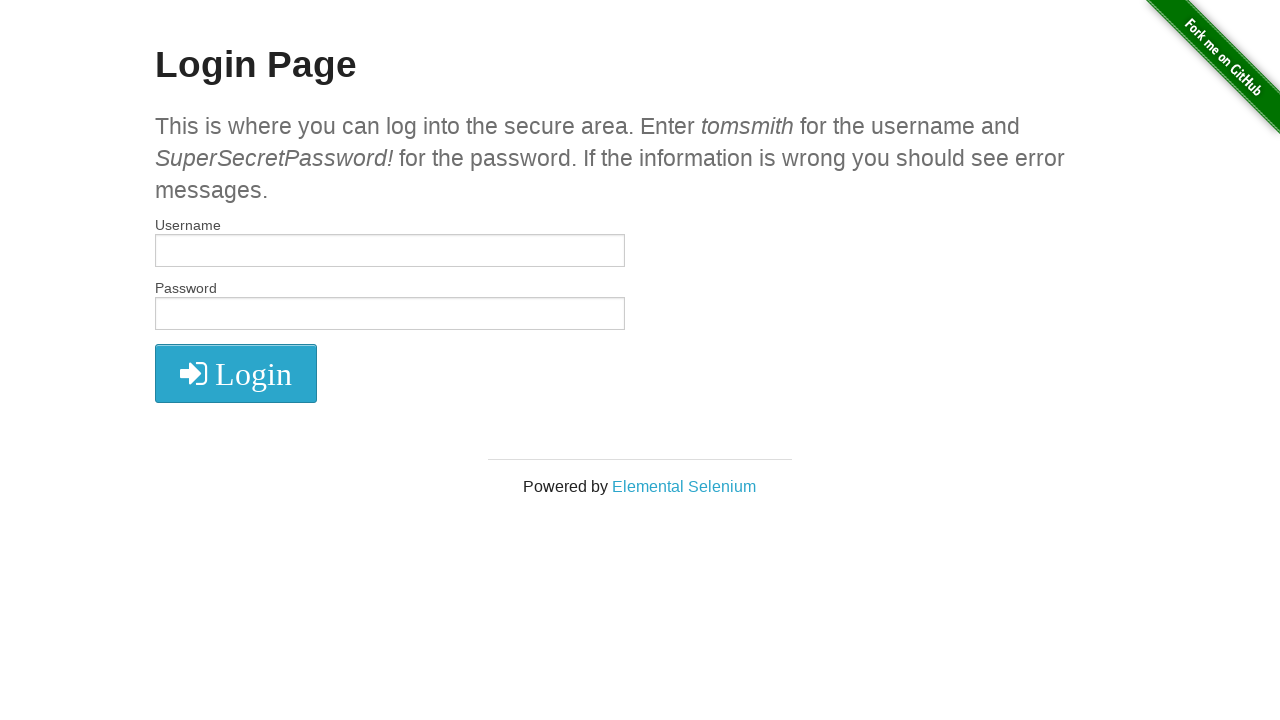

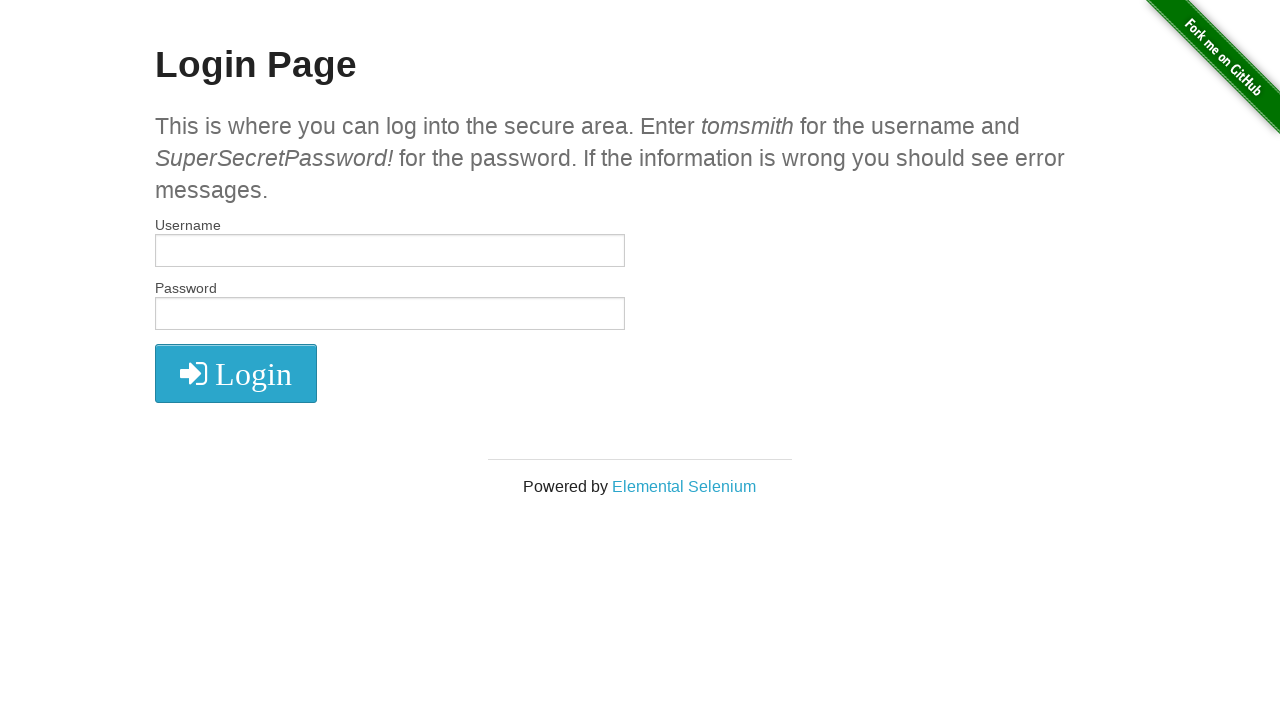